Fills registration form multiple times with valid test data to add multiple users to the table

Starting URL: https://demoqa.com/webtables

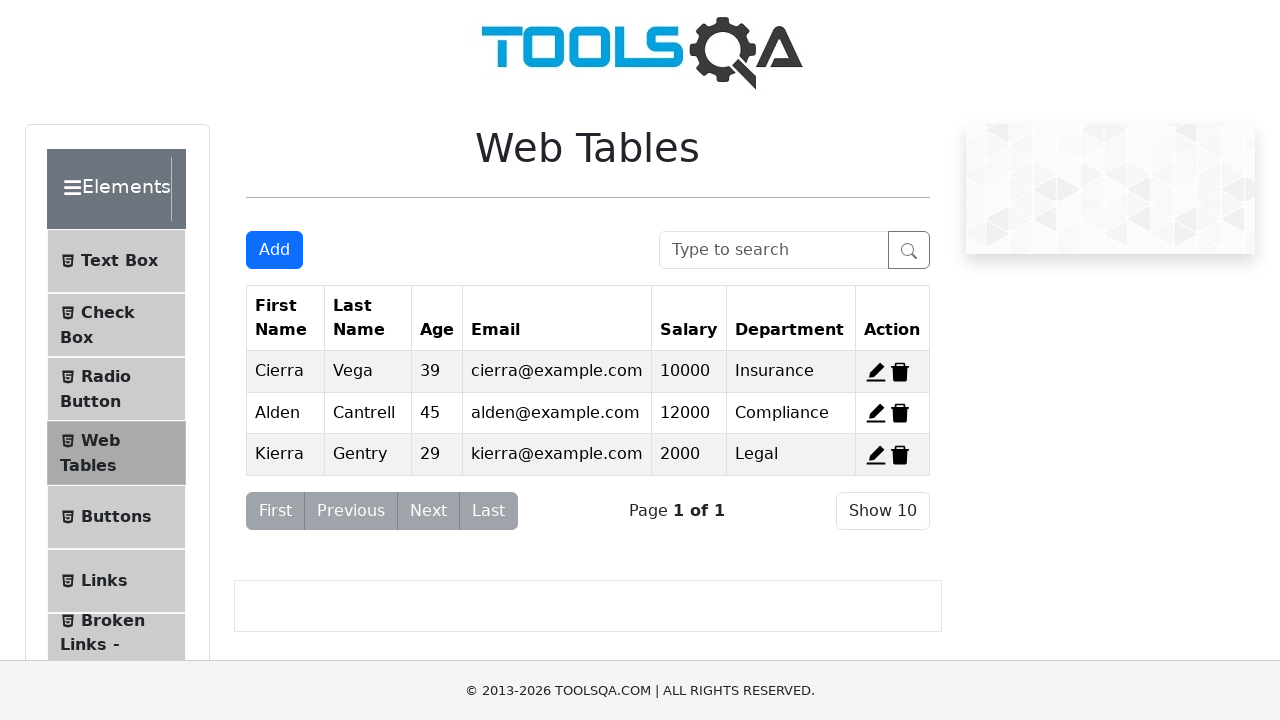

Clicked 'Add New Record' button to add first user at (274, 250) on button#addNewRecordButton
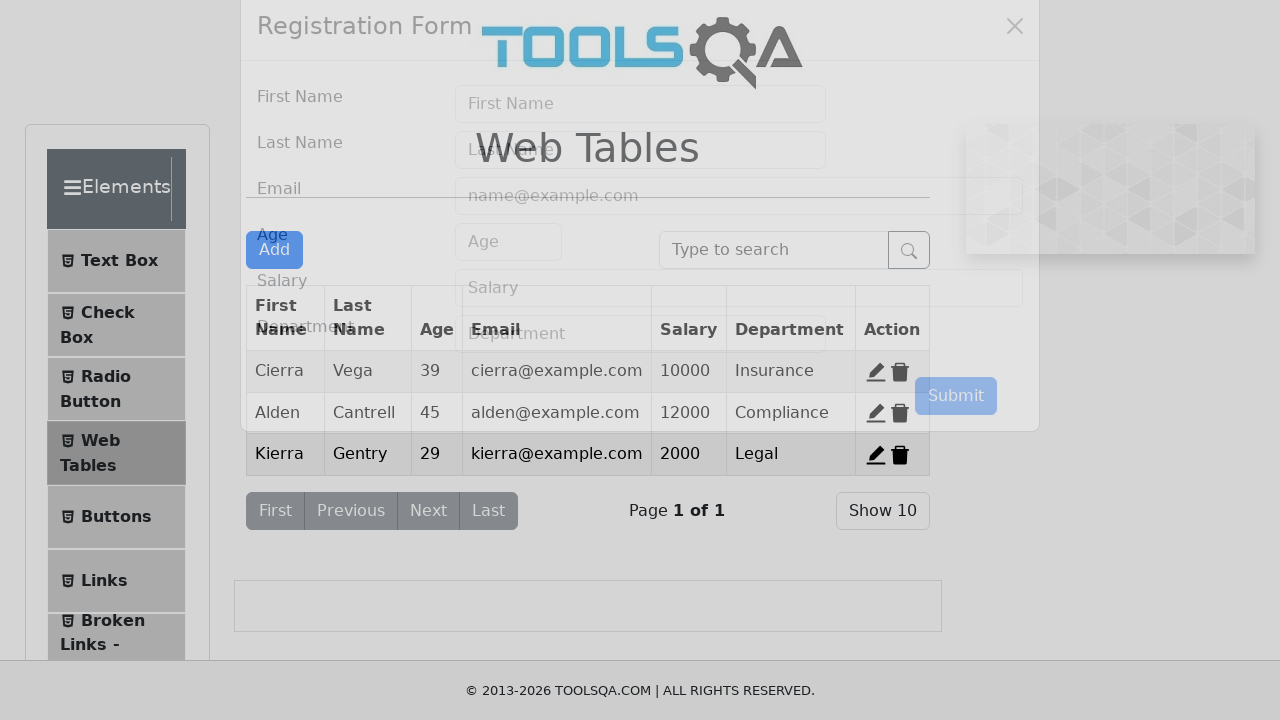

Filled first name field with 'John' on input#firstName
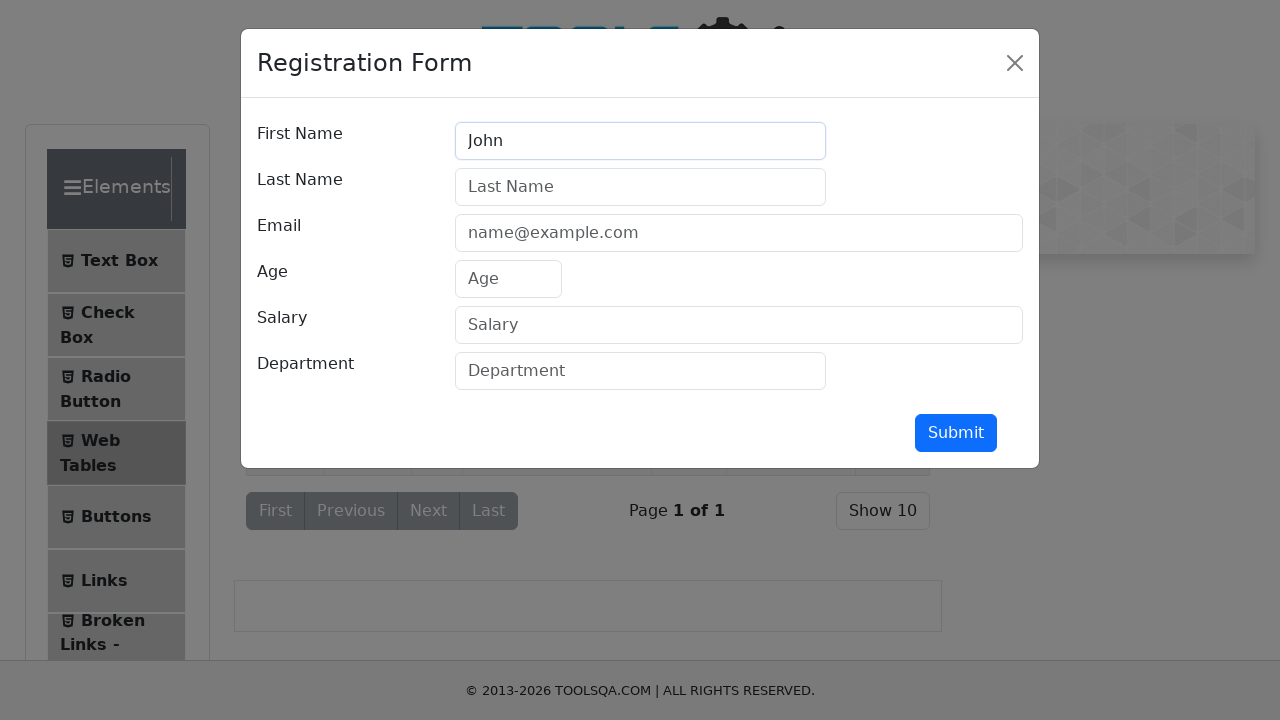

Filled last name field with 'Smith' on input#lastName
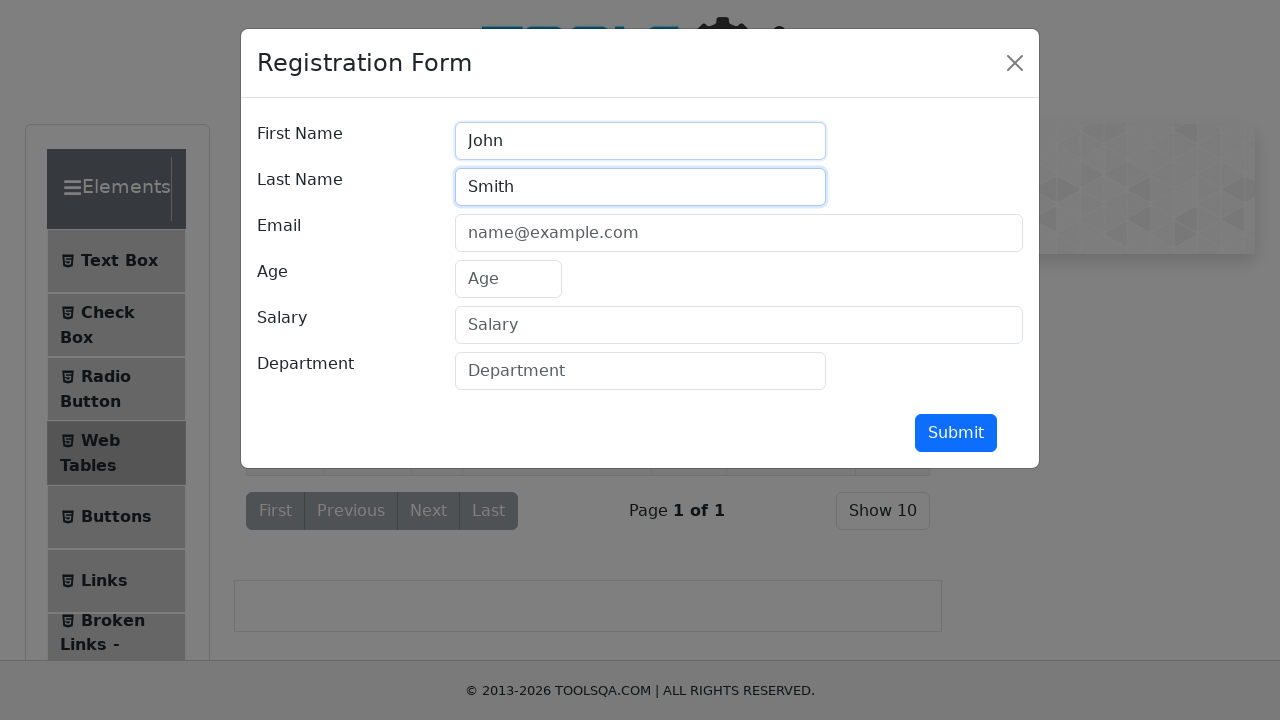

Filled email field with 'john.smith@example.com' on input#userEmail
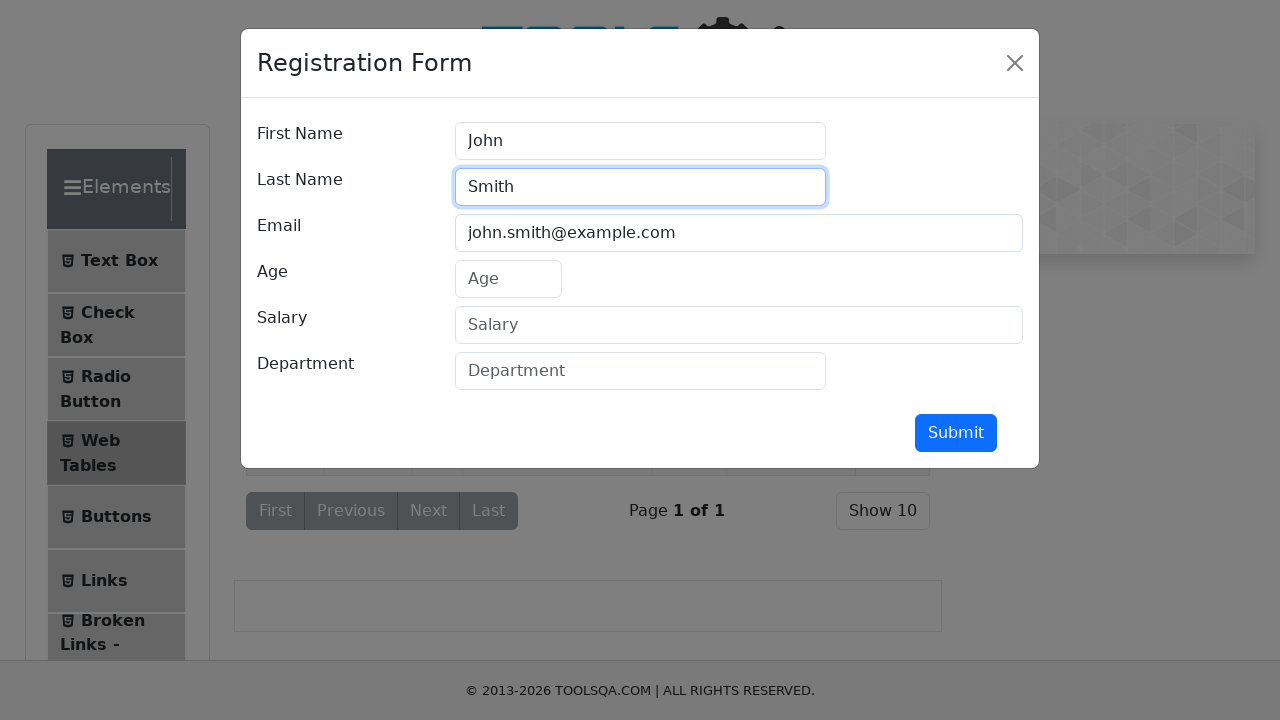

Filled age field with '30' on input#age
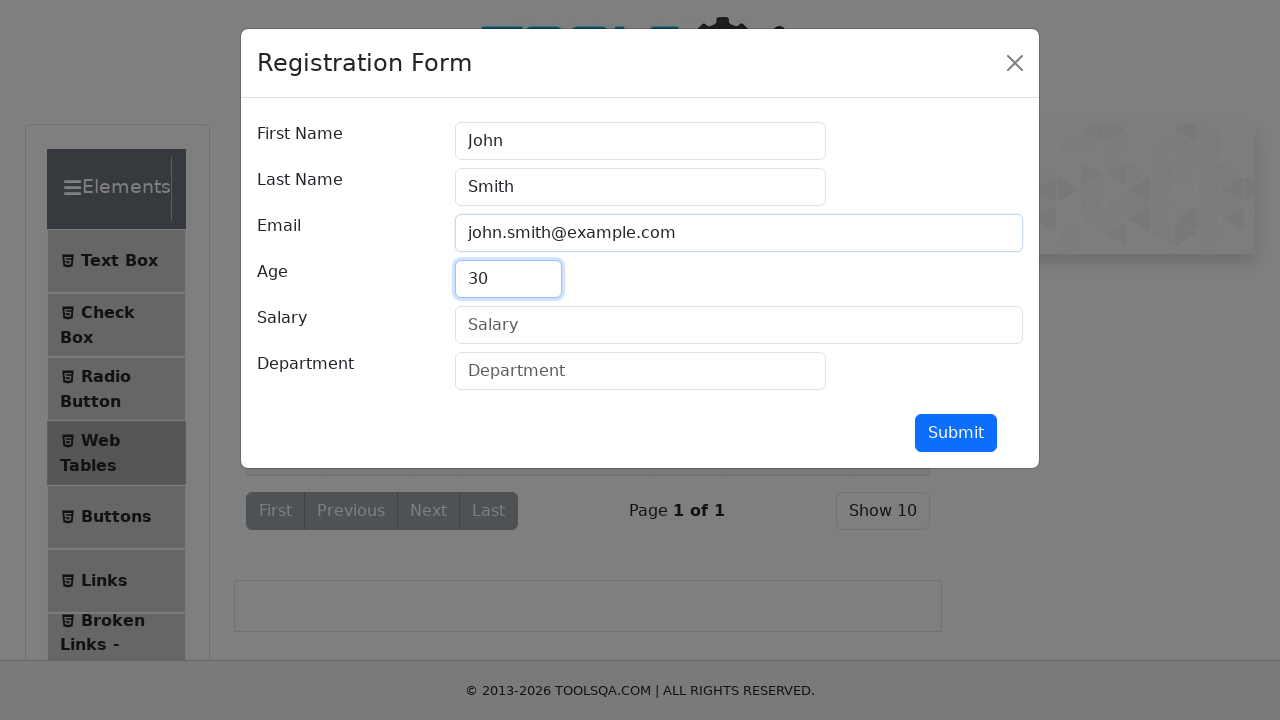

Filled salary field with '75000' on input#salary
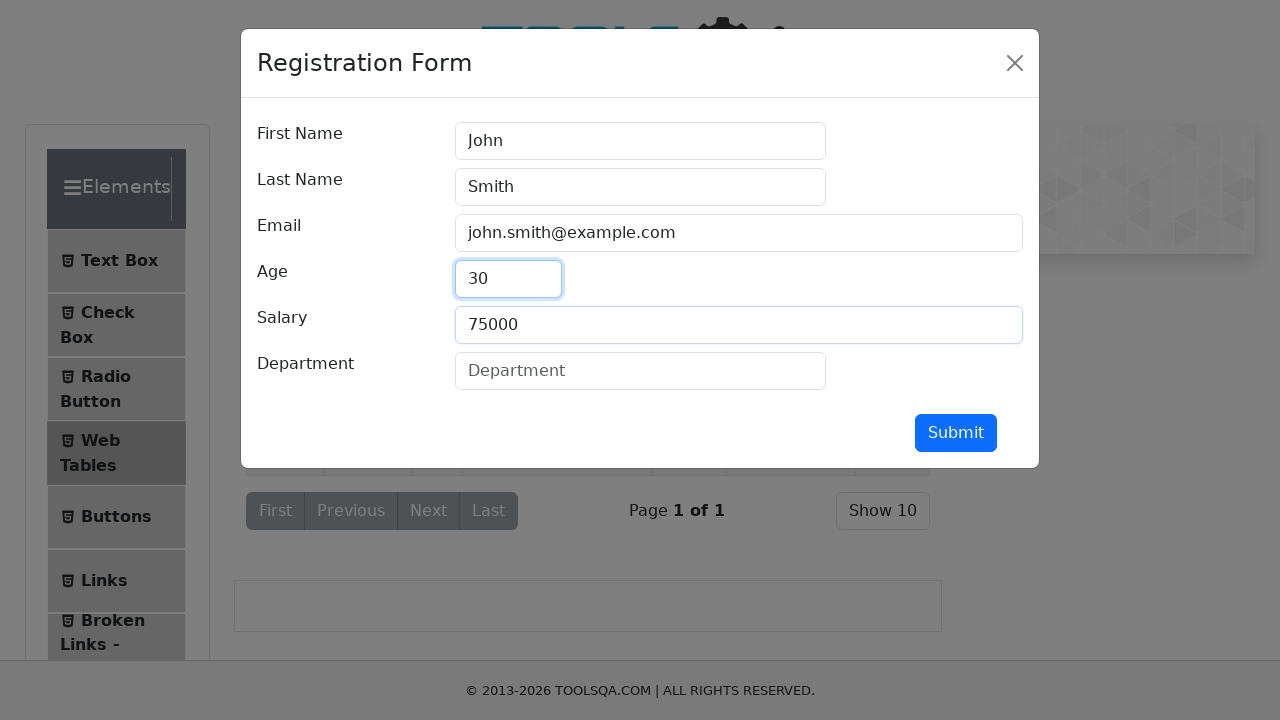

Filled department field with 'Engineering' on input#department
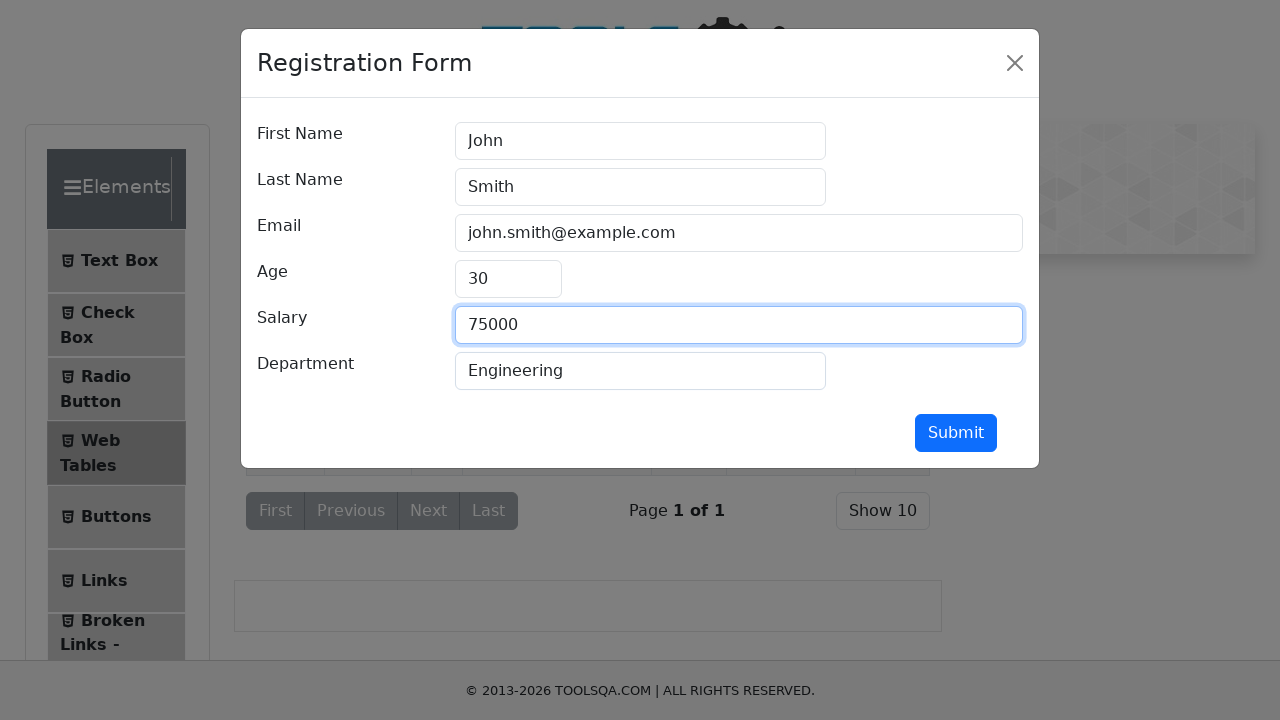

Clicked submit button to add first user to table at (956, 433) on button#submit
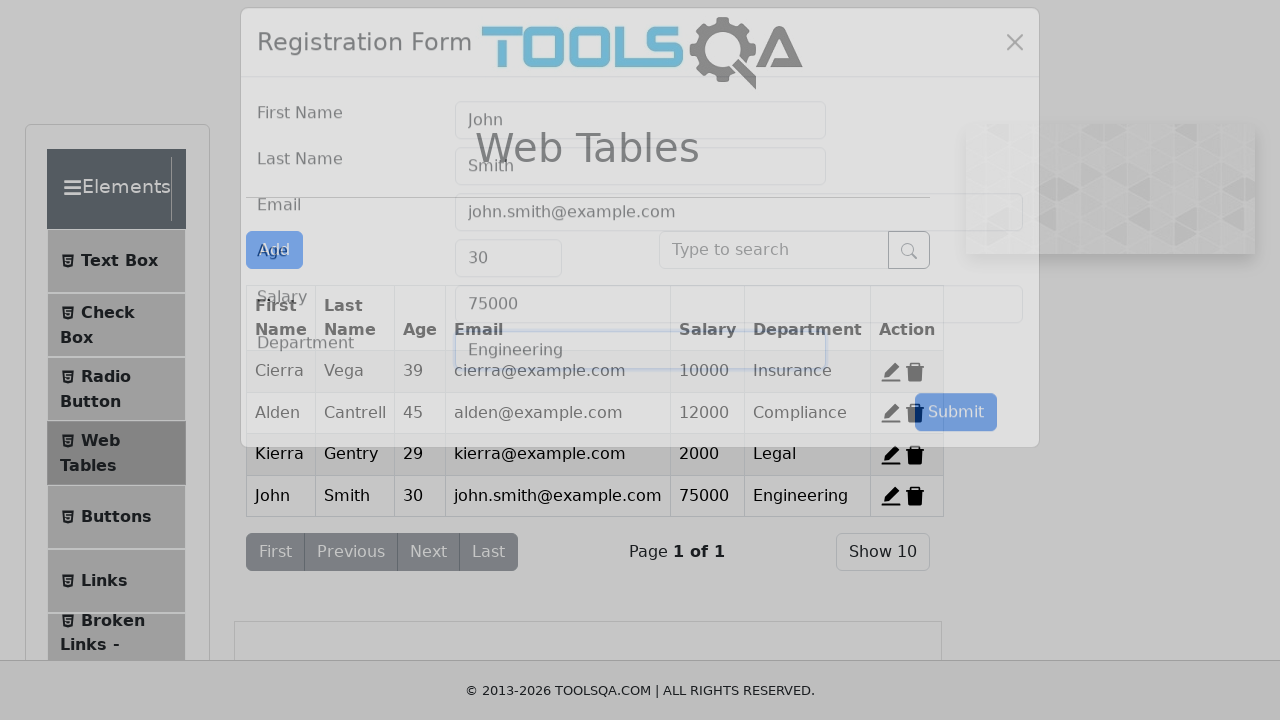

Clicked 'Add New Record' button to add second user at (274, 250) on button#addNewRecordButton
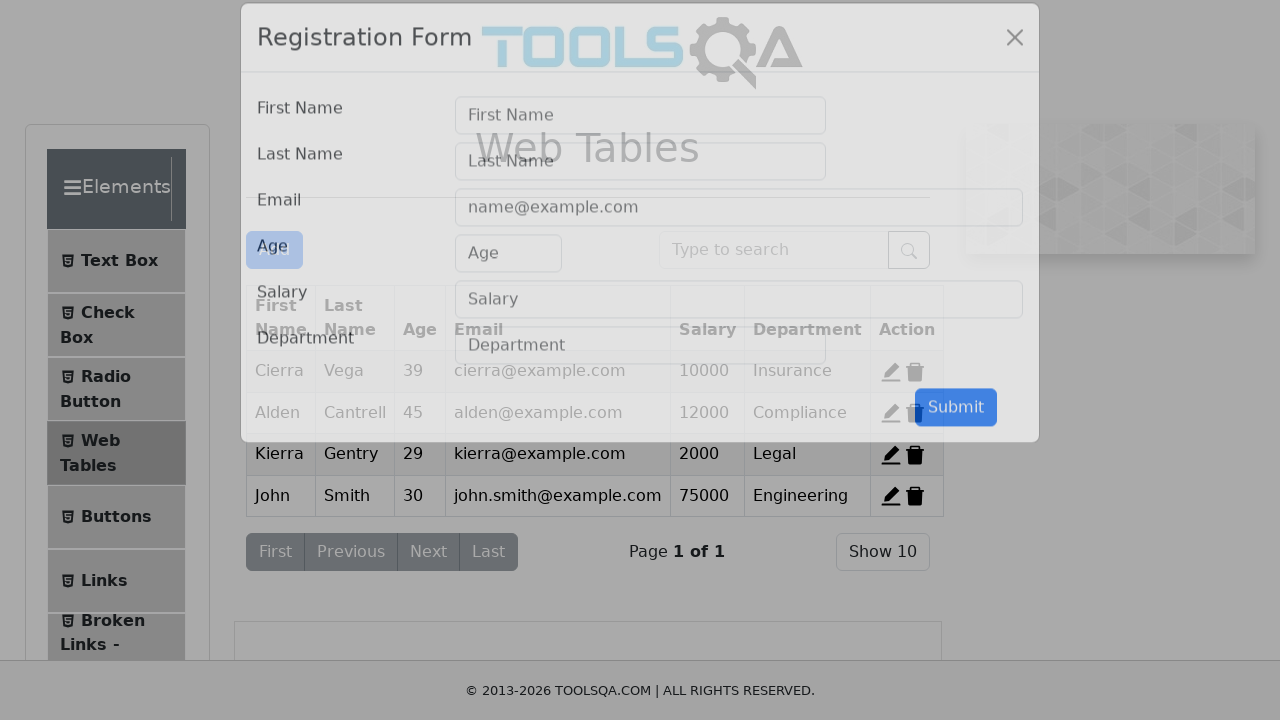

Filled first name field with 'Sarah' on input#firstName
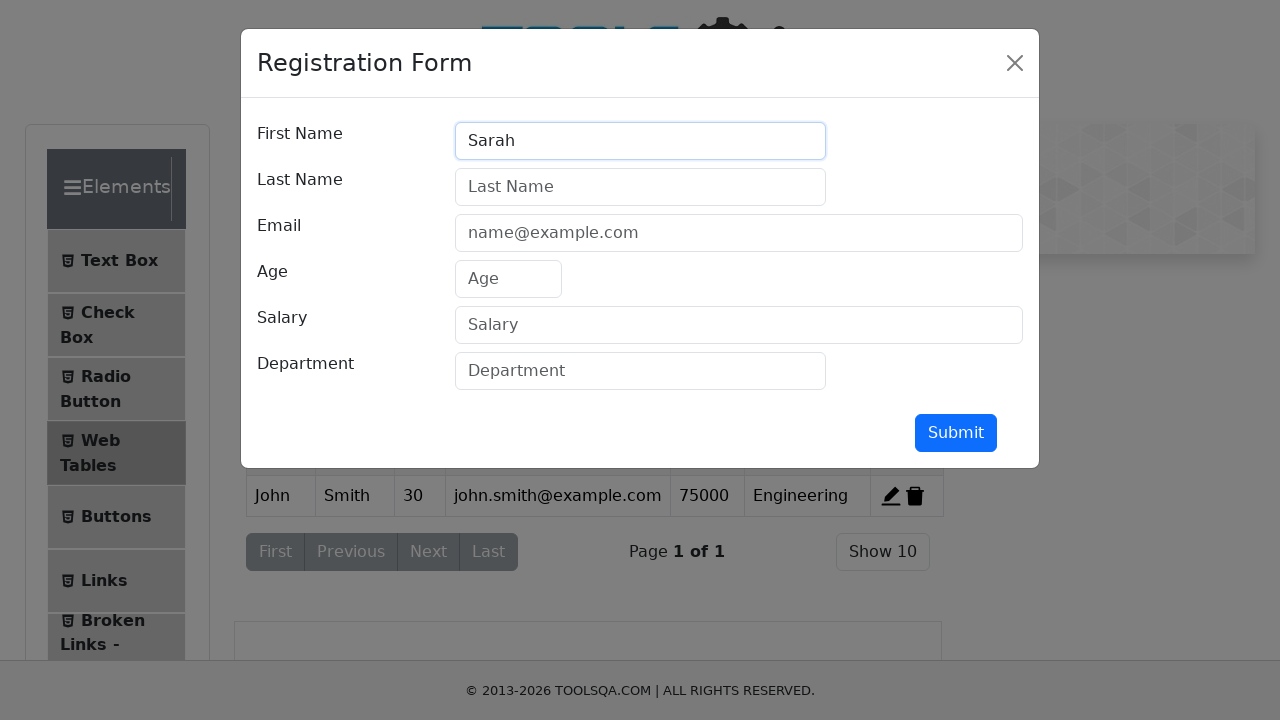

Filled last name field with 'Johnson' on input#lastName
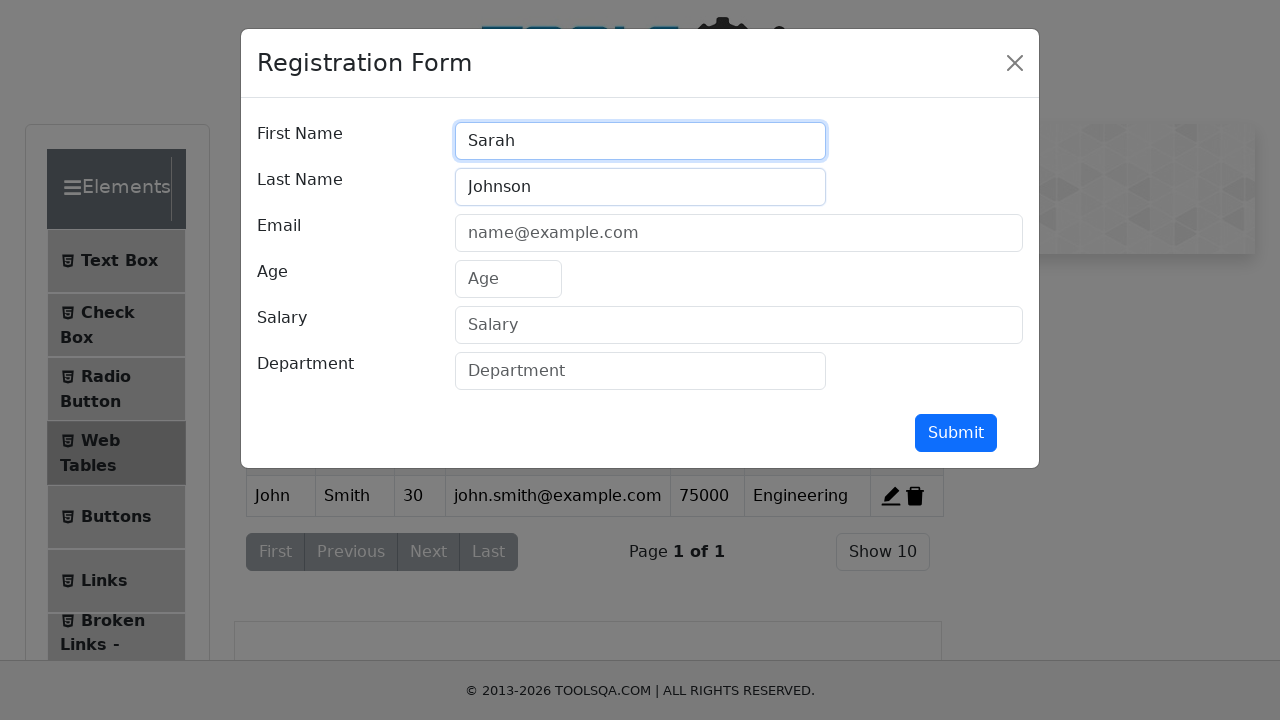

Filled email field with 'sarah.j@example.com' on input#userEmail
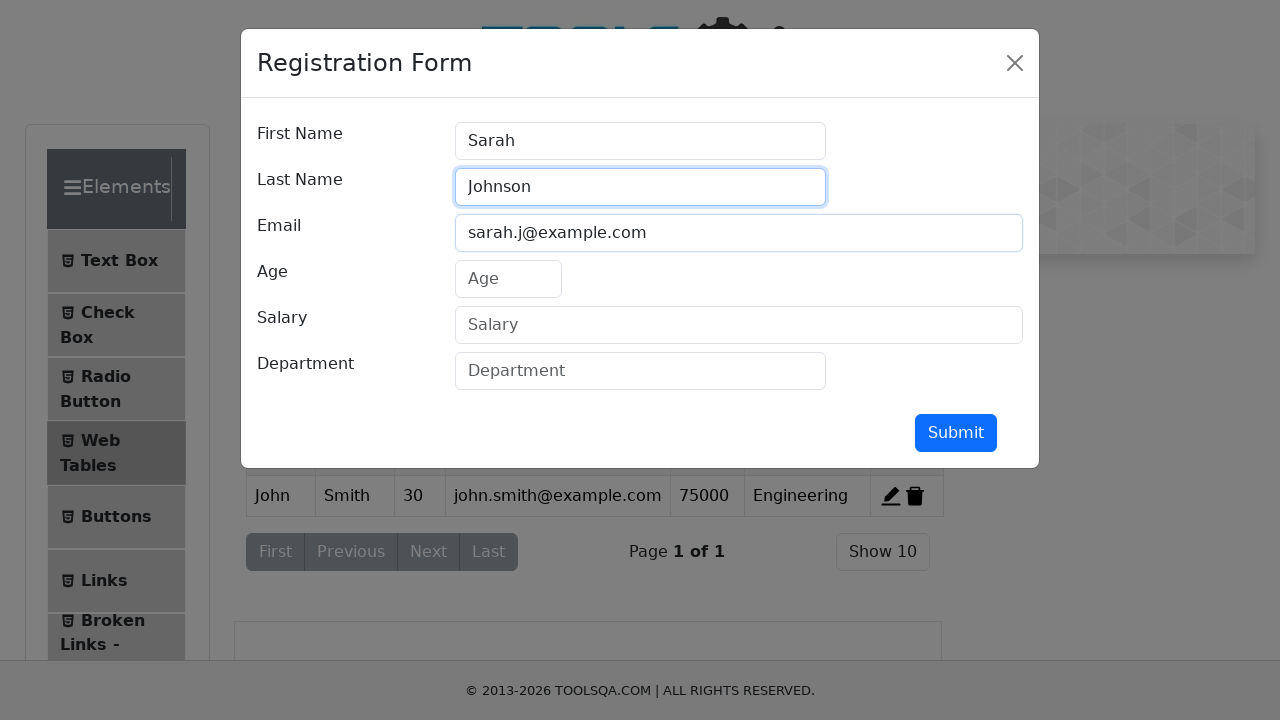

Filled age field with '28' on input#age
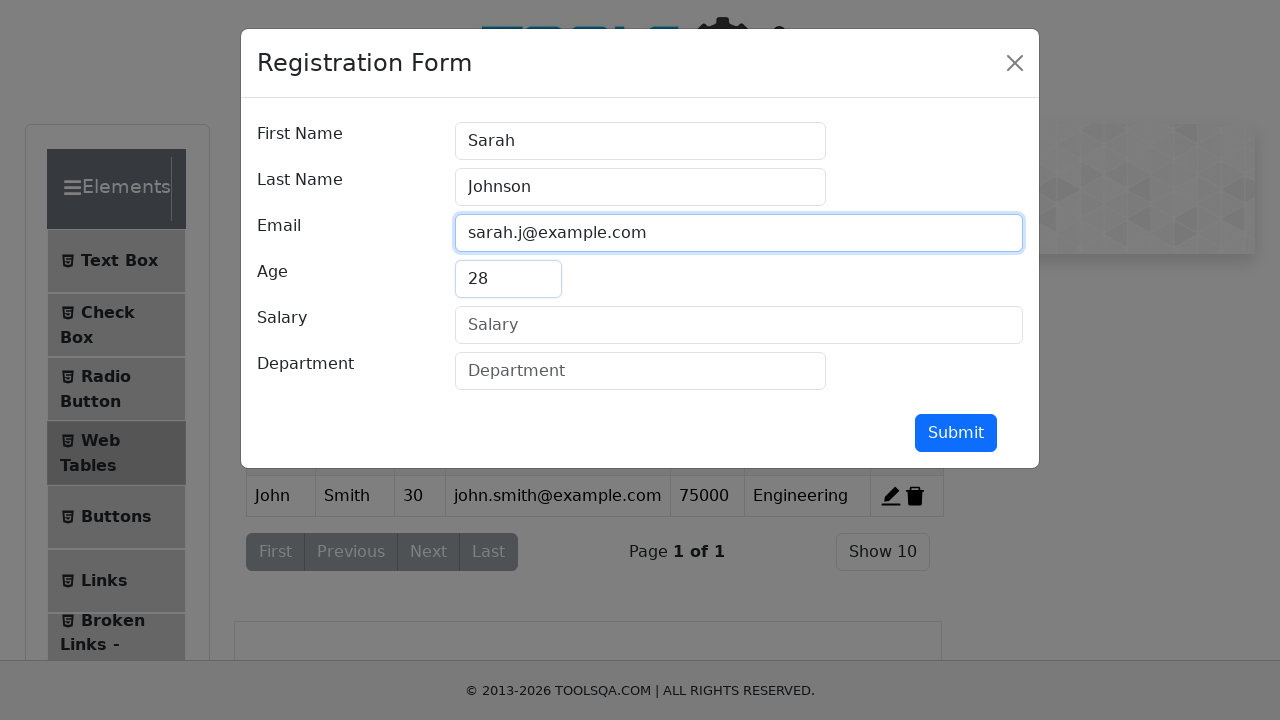

Filled salary field with '65000' on input#salary
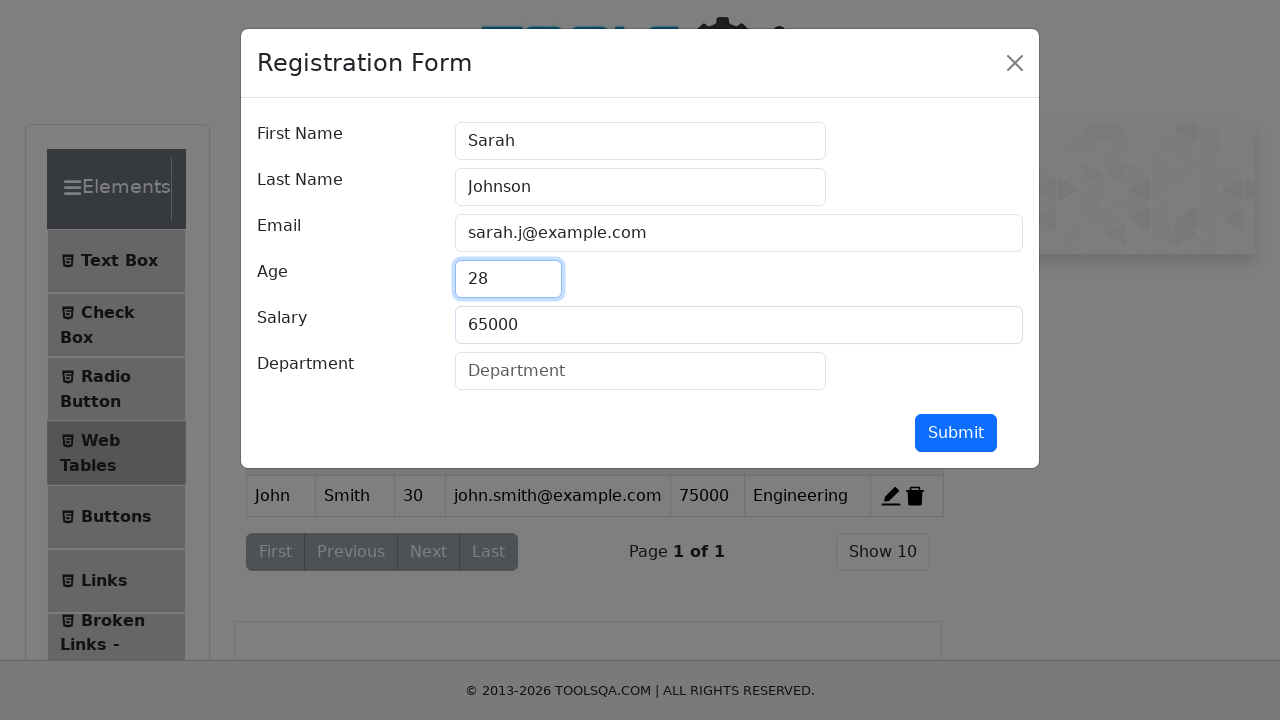

Filled department field with 'Marketing' on input#department
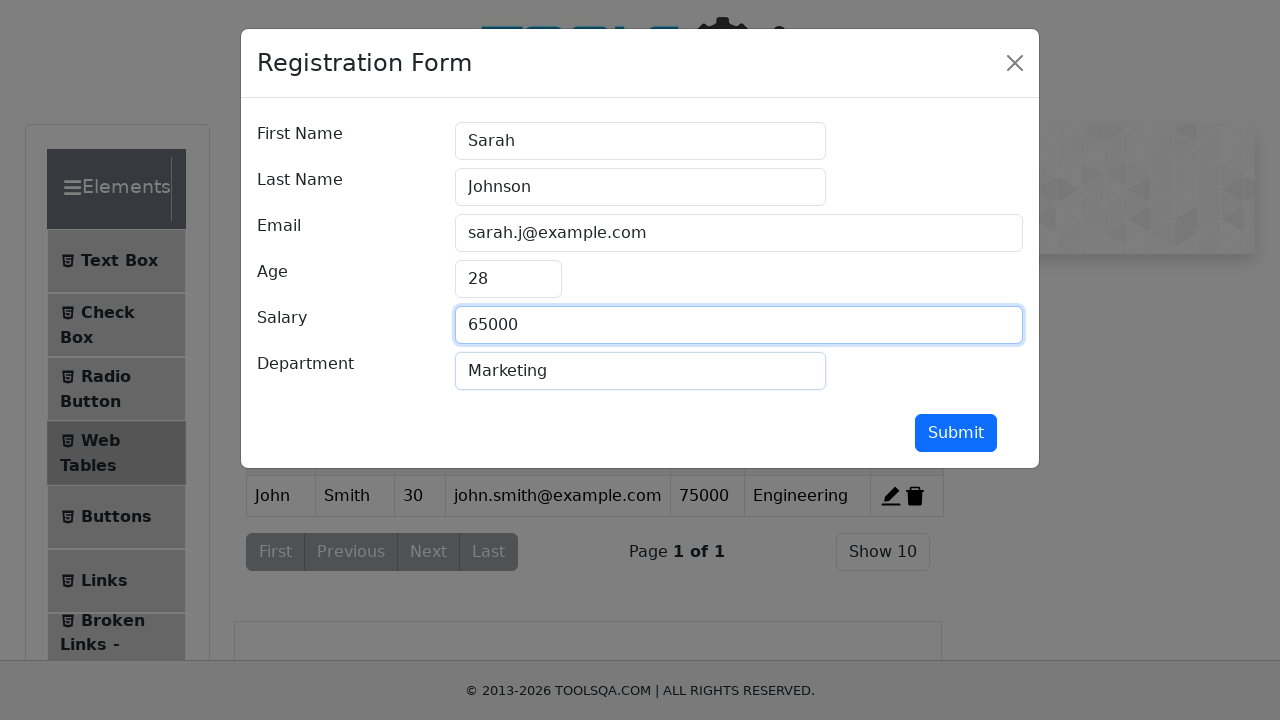

Clicked submit button to add second user to table at (956, 433) on button#submit
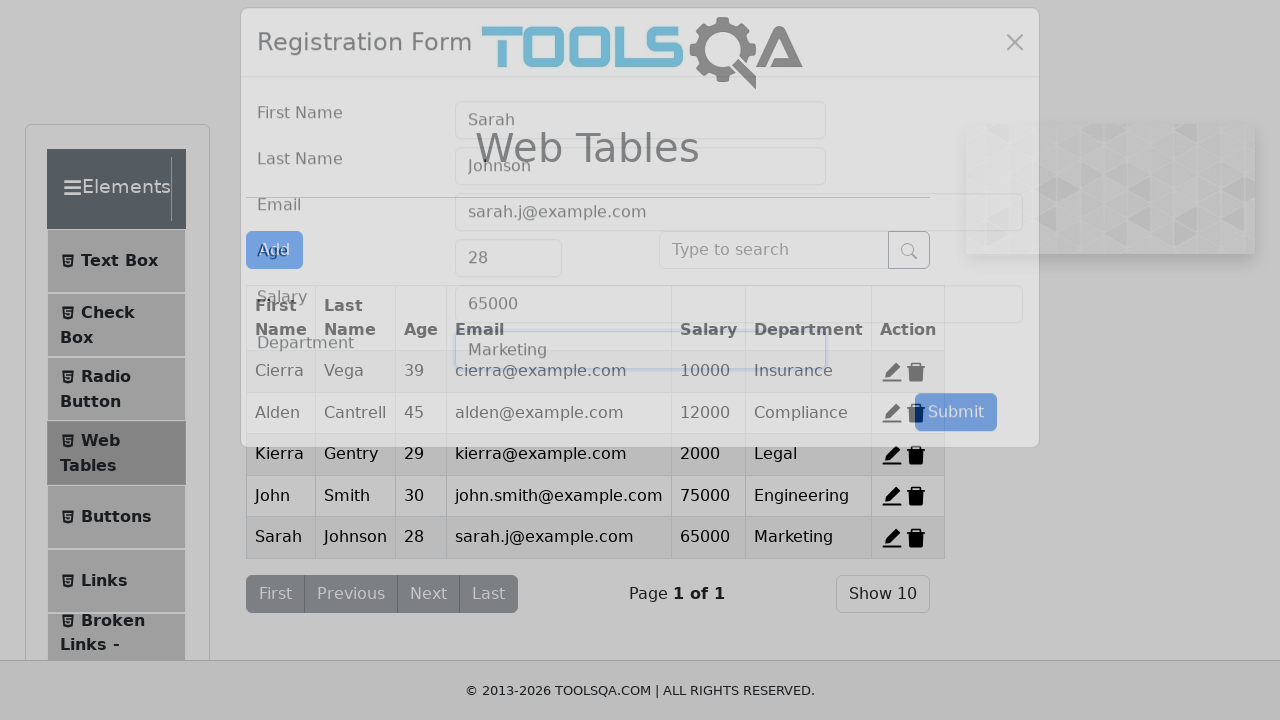

Clicked 'Add New Record' button to add third user at (274, 250) on button#addNewRecordButton
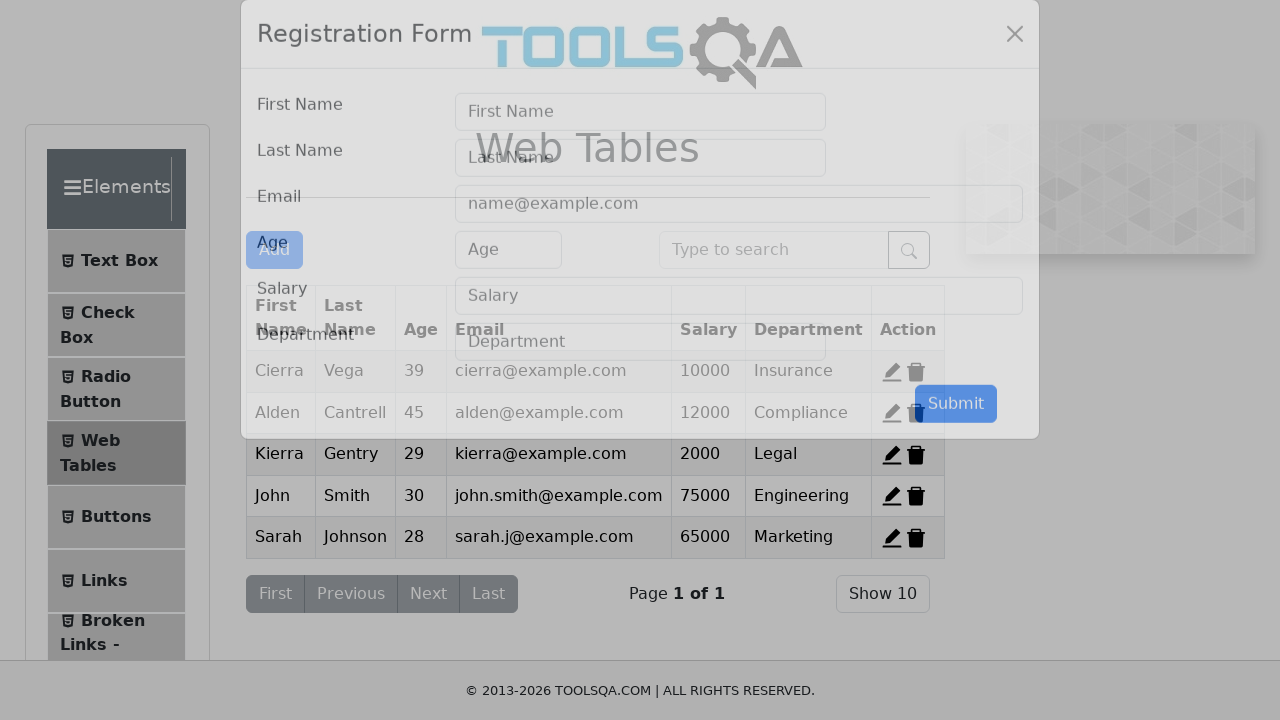

Filled first name field with 'Michael' on input#firstName
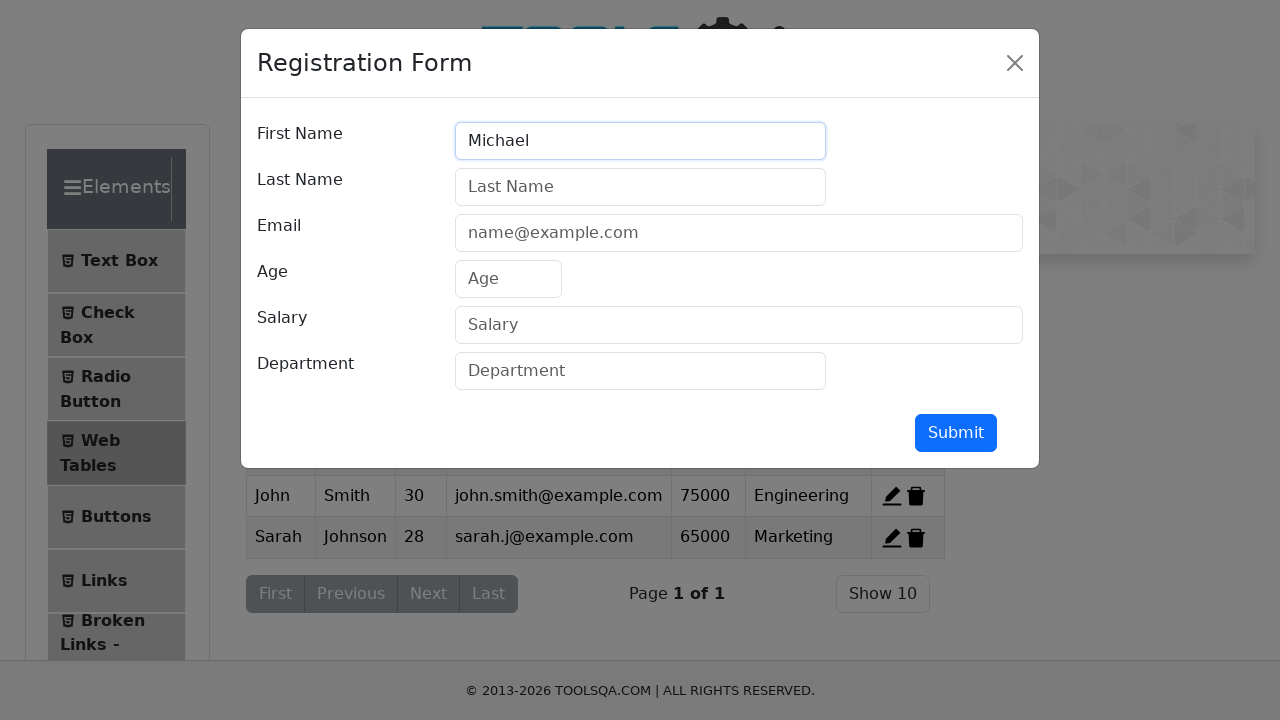

Filled last name field with 'Brown' on input#lastName
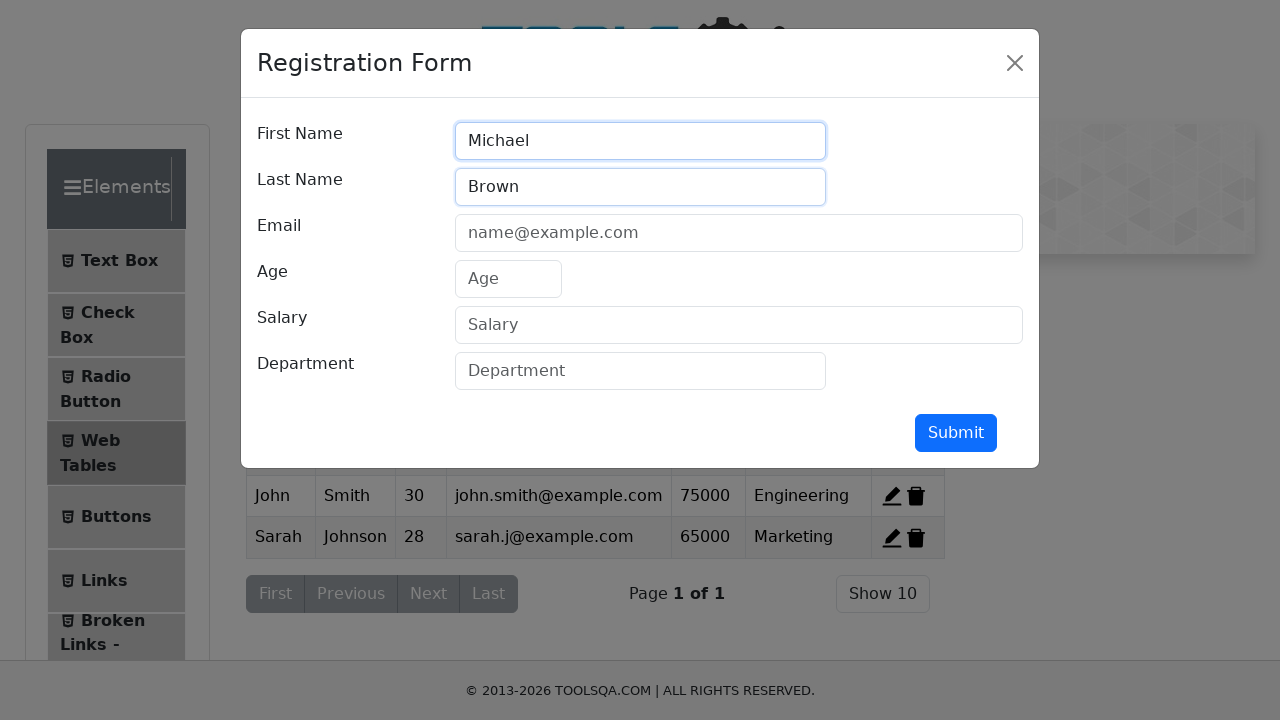

Filled email field with 'm.brown@example.com' on input#userEmail
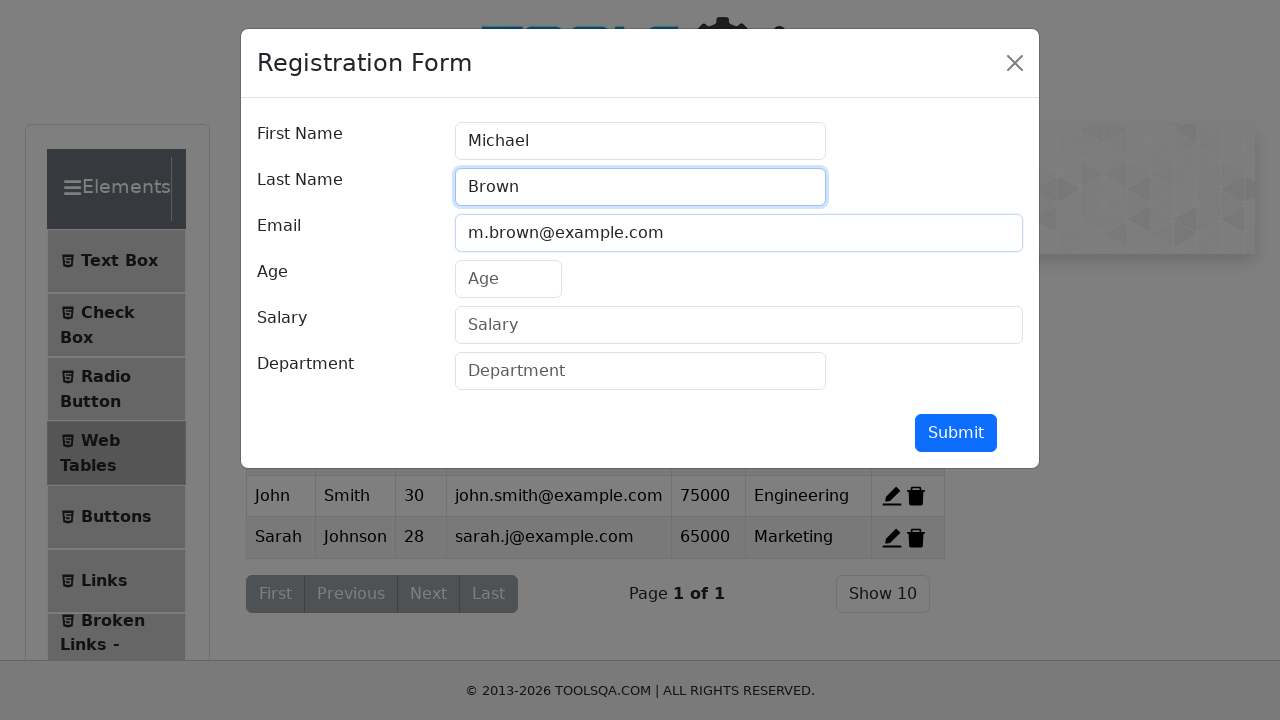

Filled age field with '35' on input#age
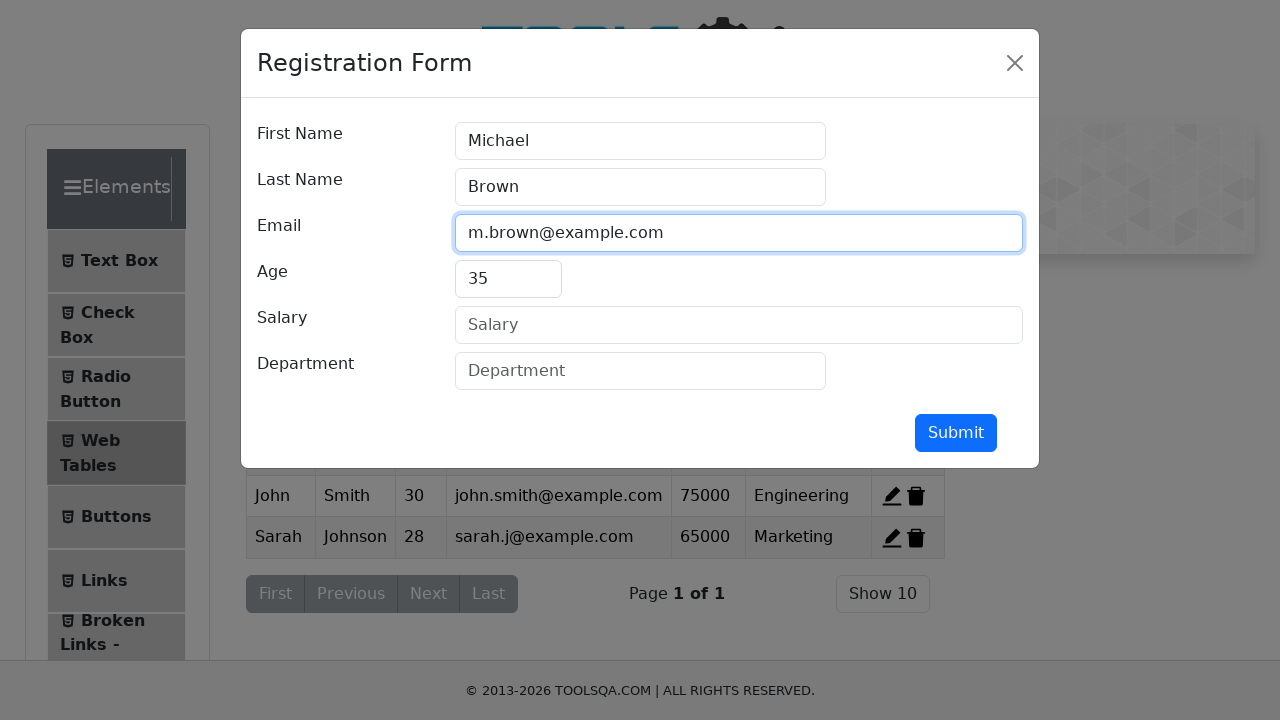

Filled salary field with '80000' on input#salary
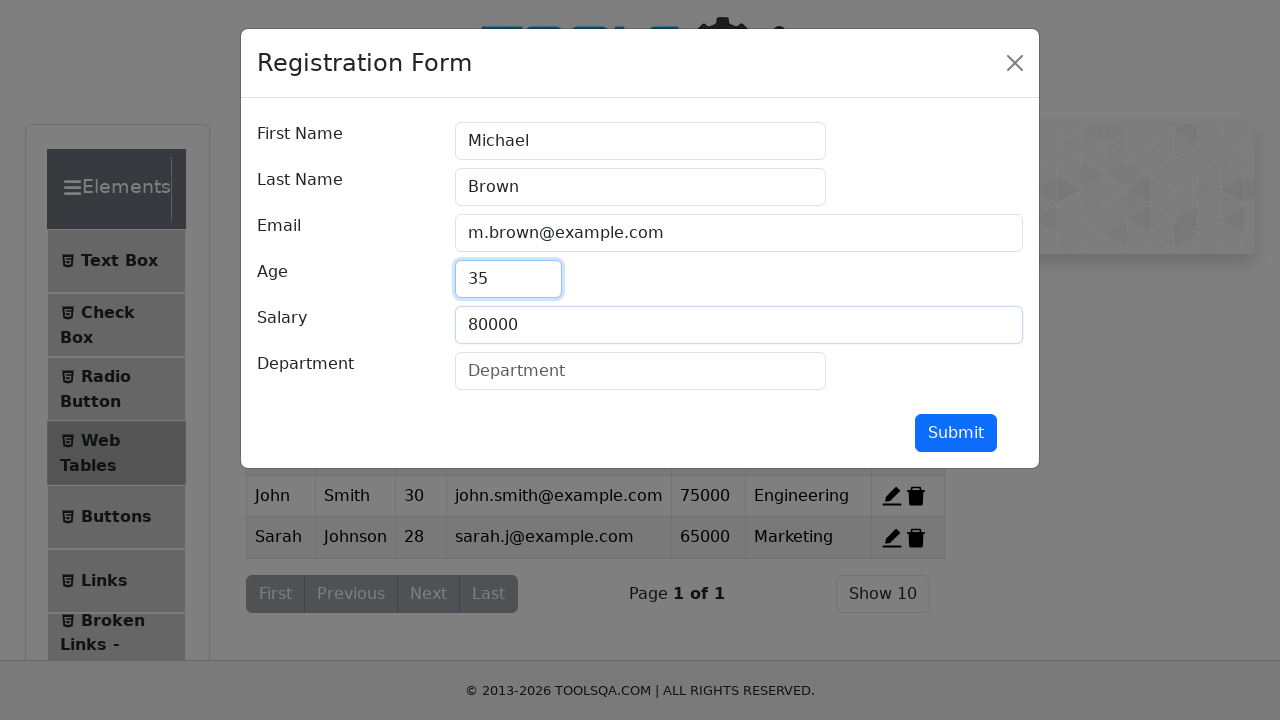

Filled department field with 'Sales' on input#department
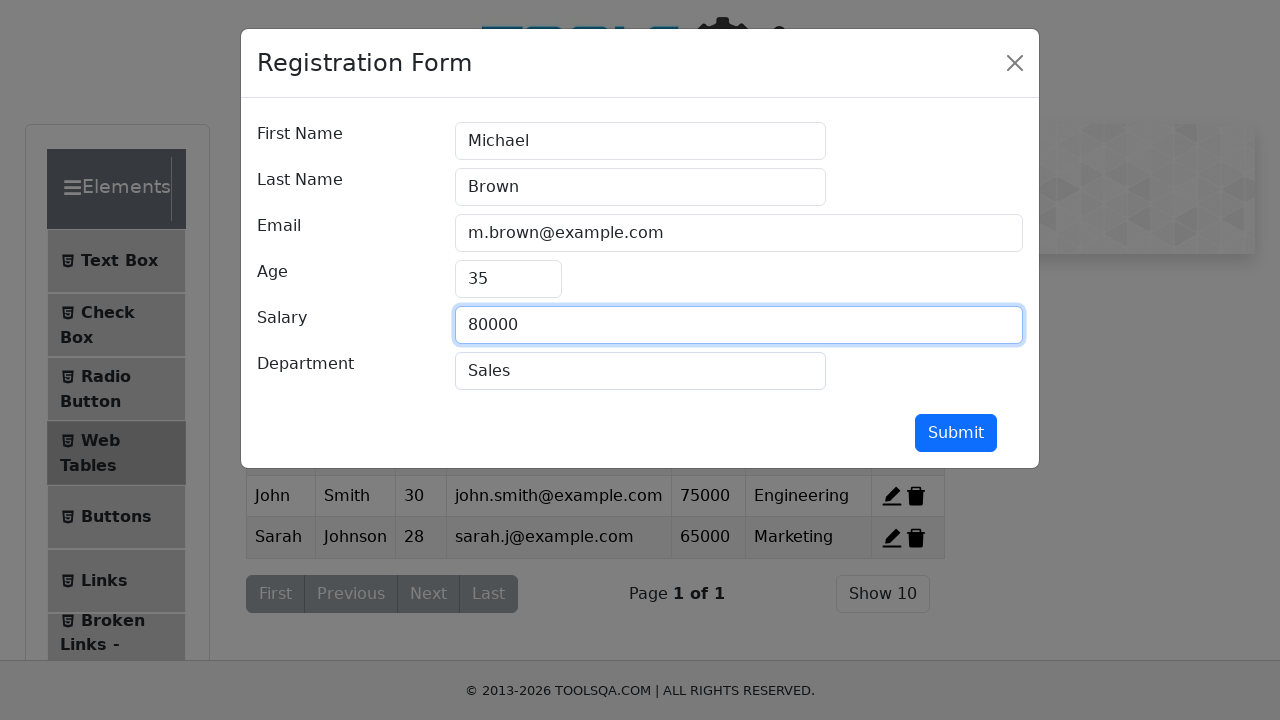

Clicked submit button to add third user to table at (956, 433) on button#submit
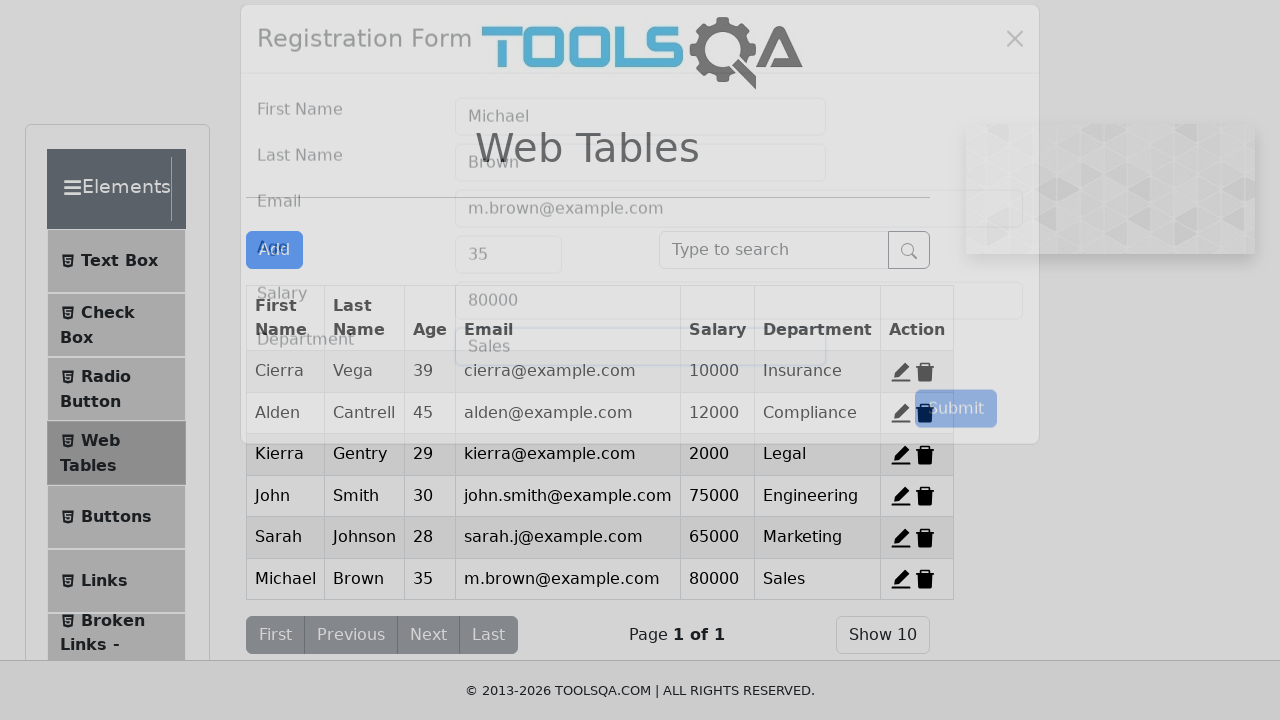

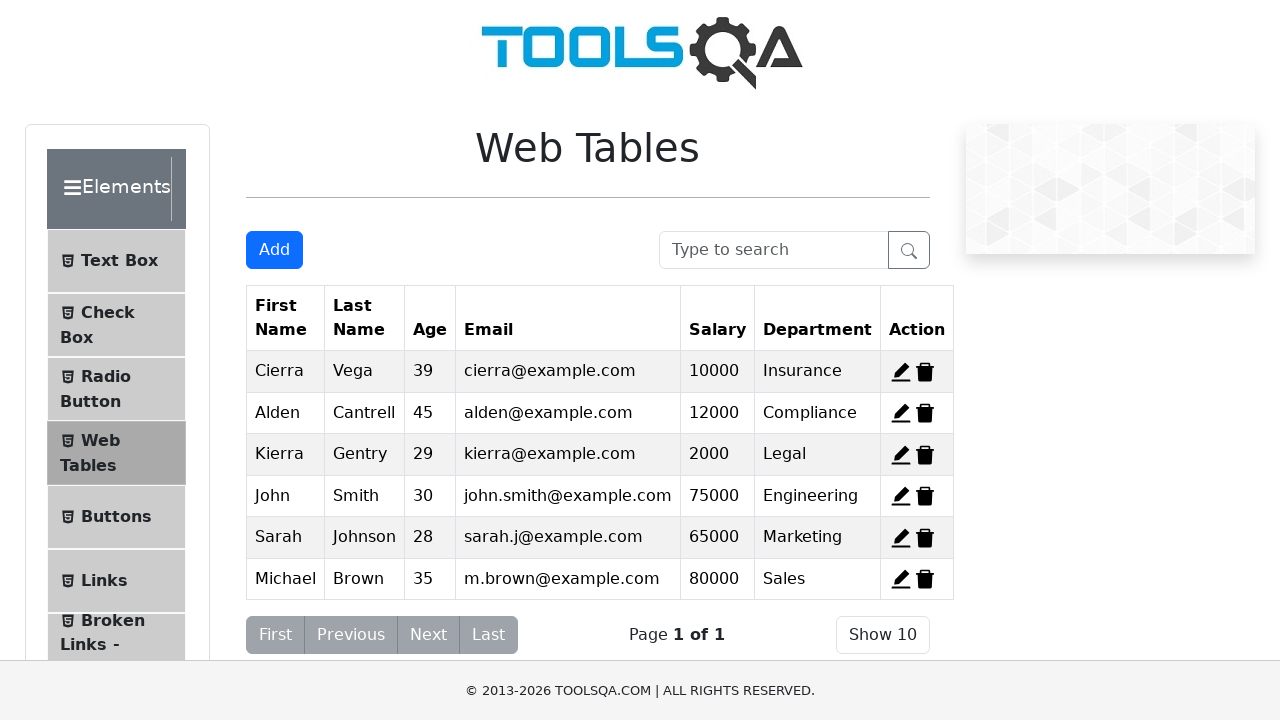